Tests selecting multiple checkboxes (Check 3 and Check 4) and verifying their selection state

Starting URL: https://antoniotrindade.com.br/treinoautomacao/elementsweb.html

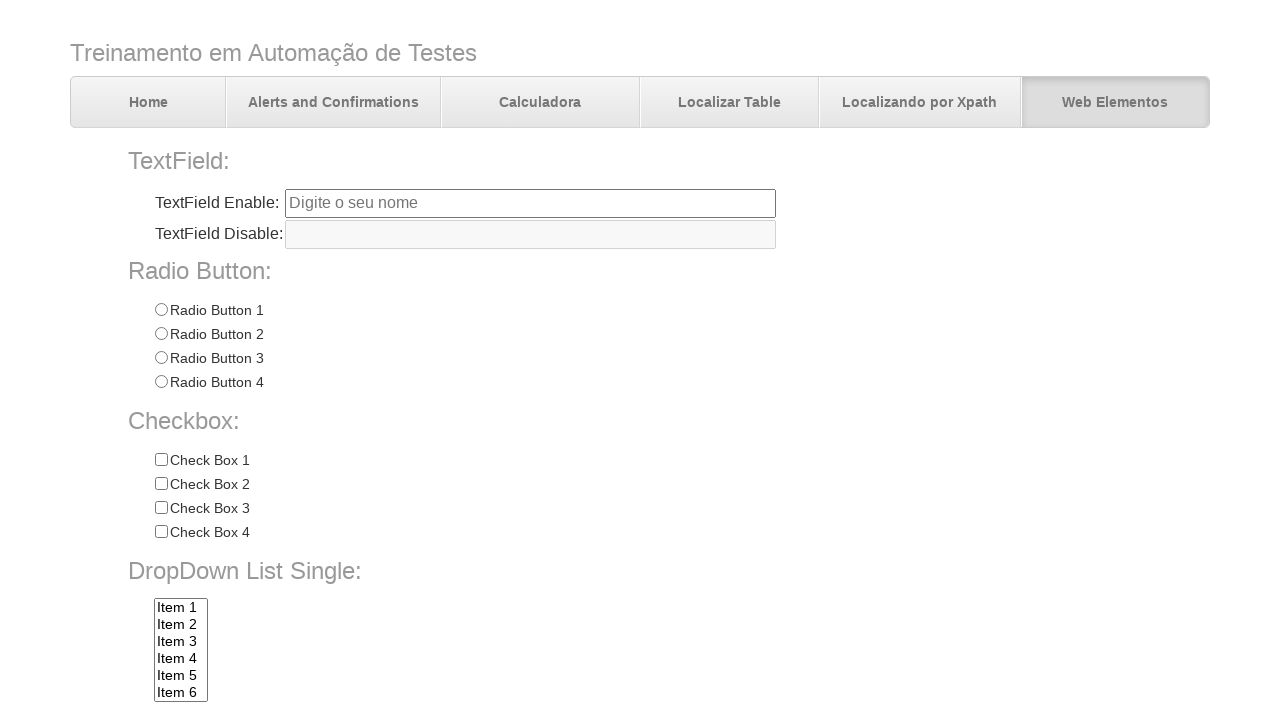

Navigated to elements web page
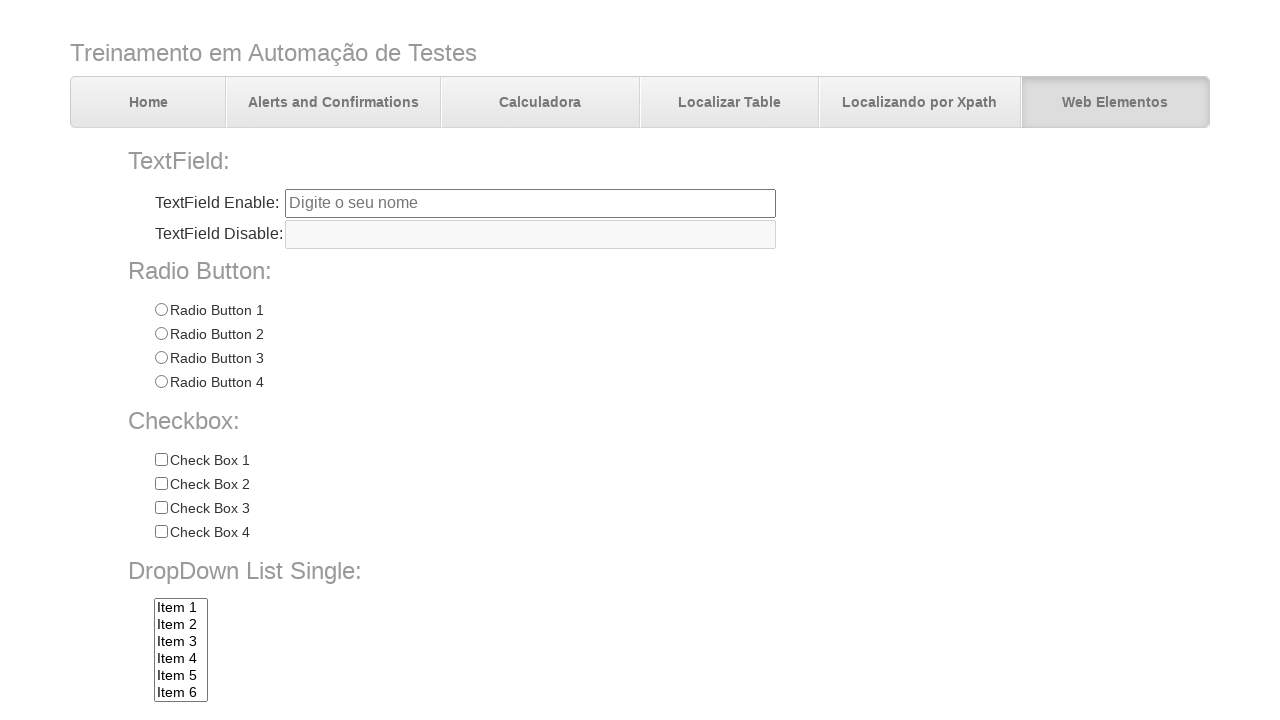

Located all checkboxes with name 'chkbox'
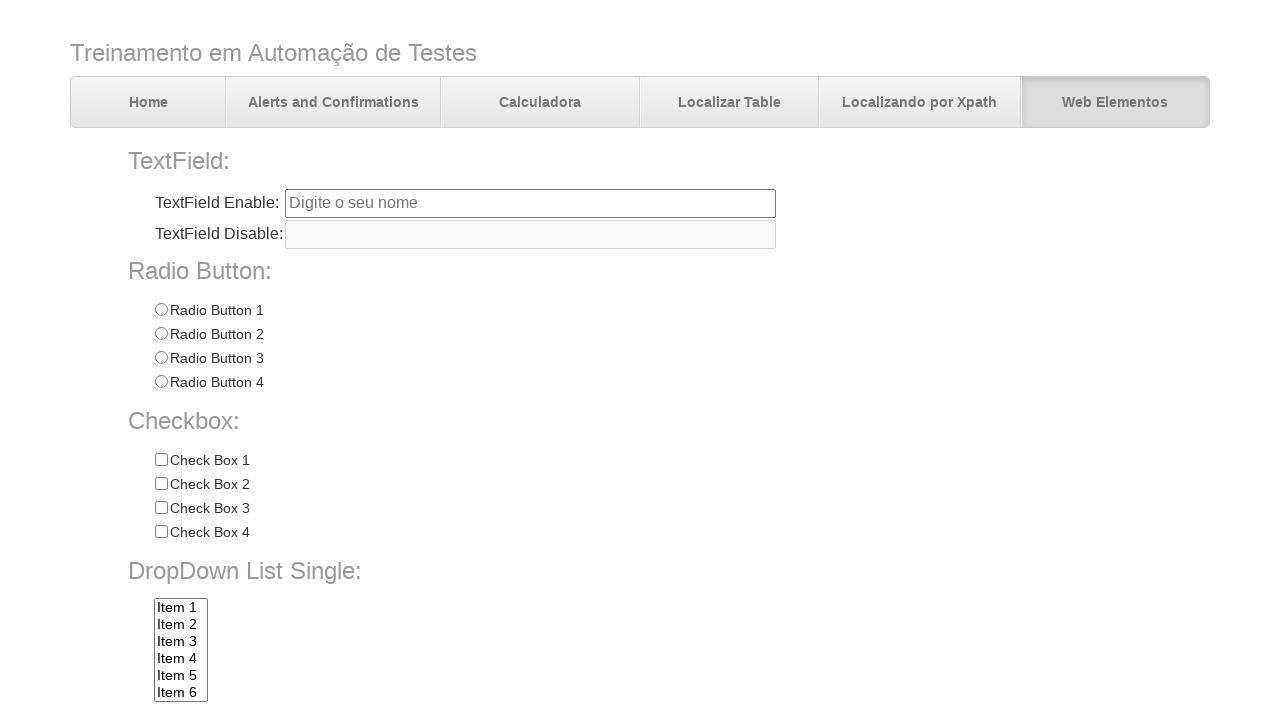

Verified that exactly 4 checkboxes exist
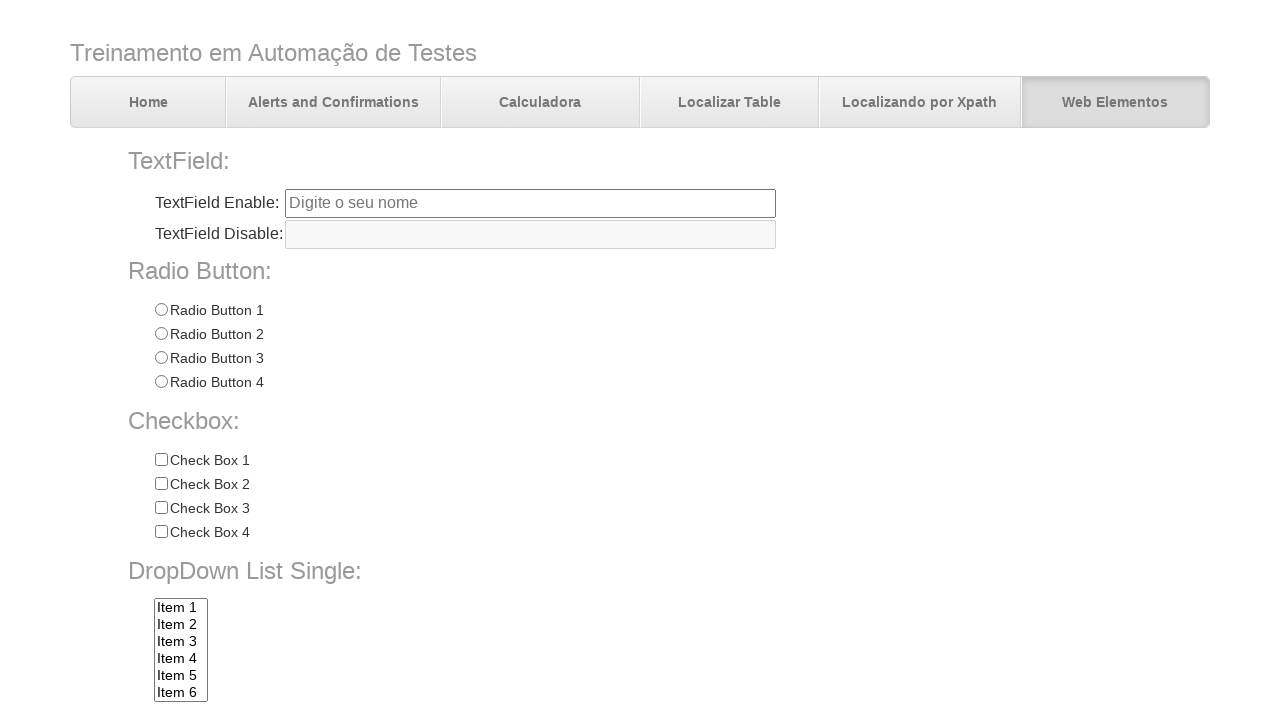

Clicked on Check 3 checkbox at (161, 508) on input[name='chkbox'][value='Check 3']
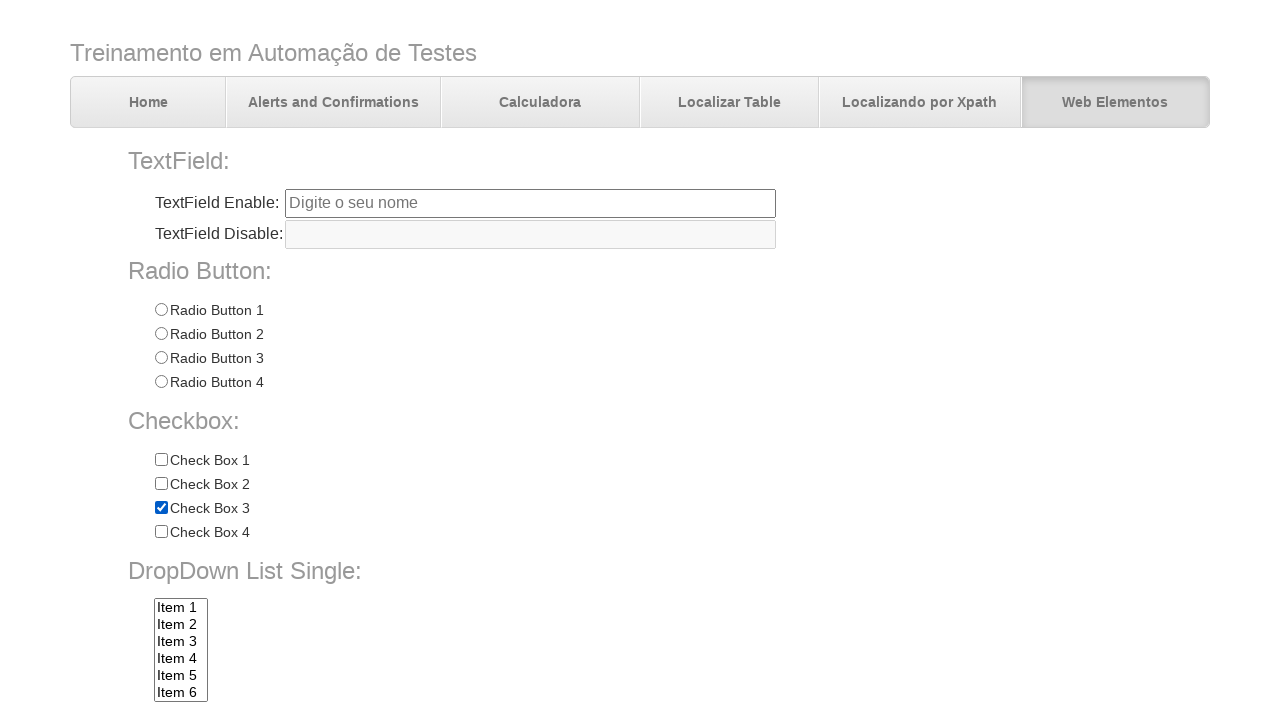

Clicked on Check 4 checkbox at (161, 532) on input[name='chkbox'][value='Check 4']
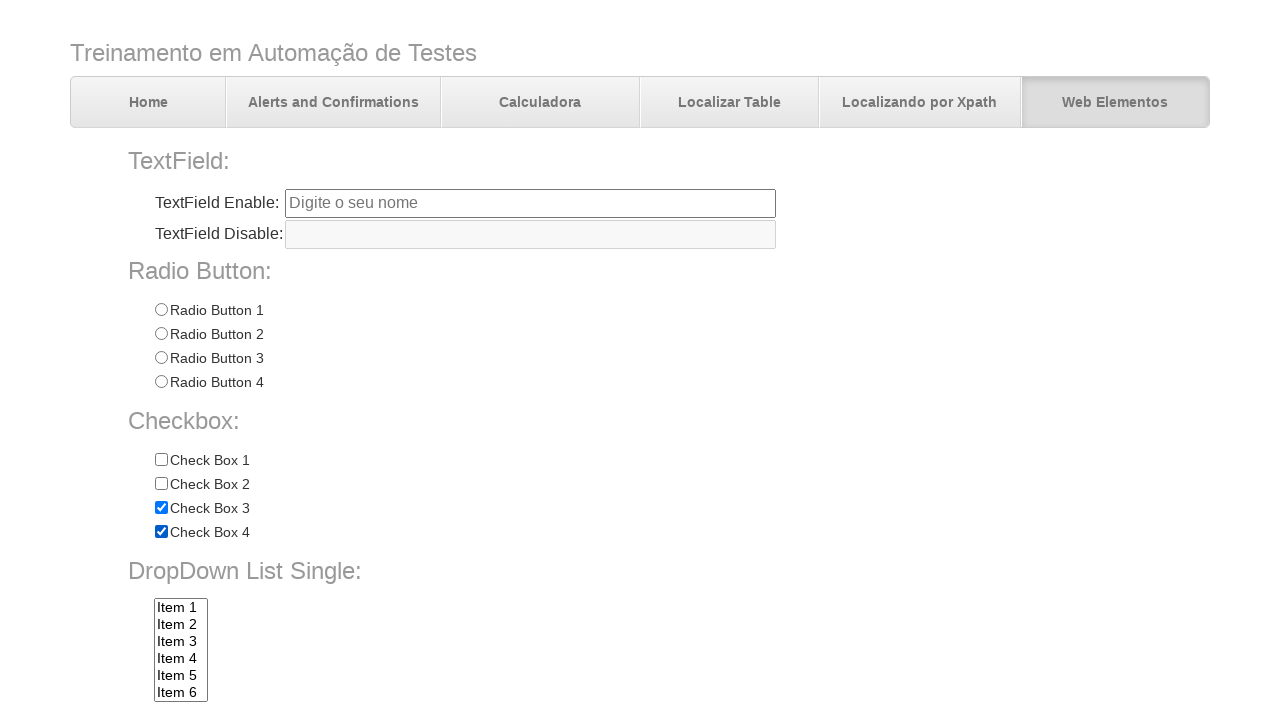

Verified that Check 3 is selected
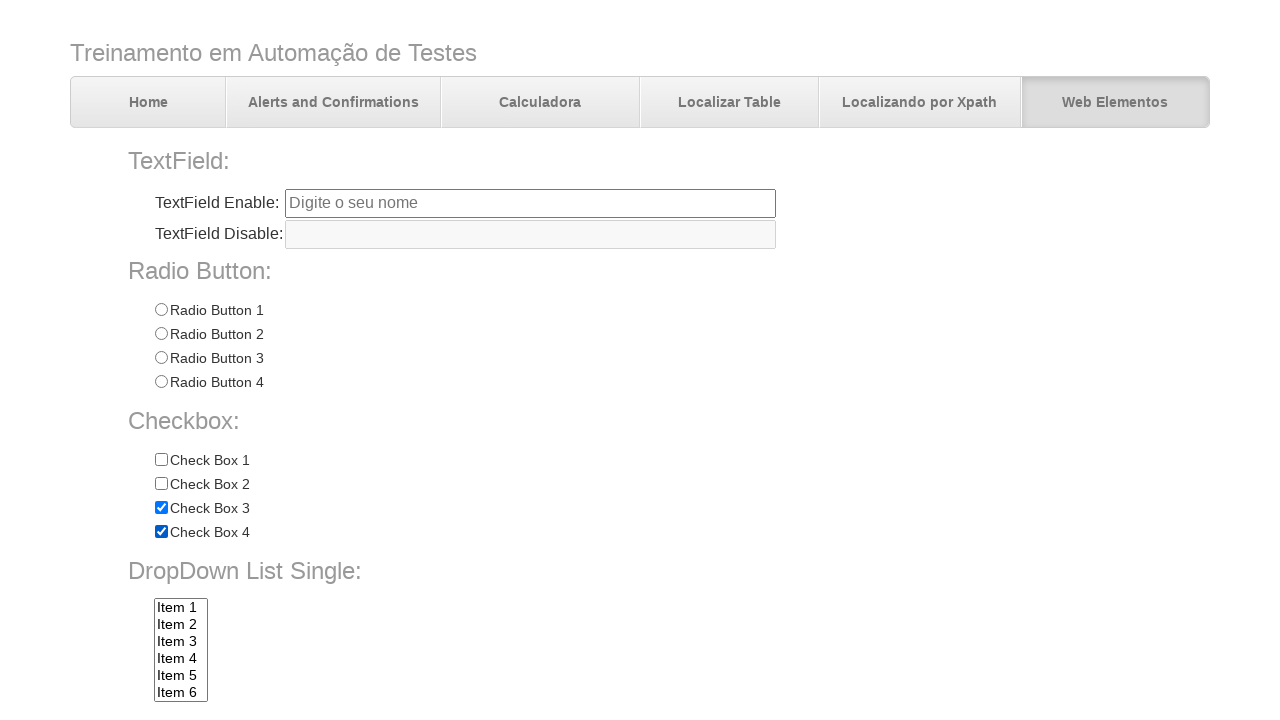

Verified that Check 4 is selected
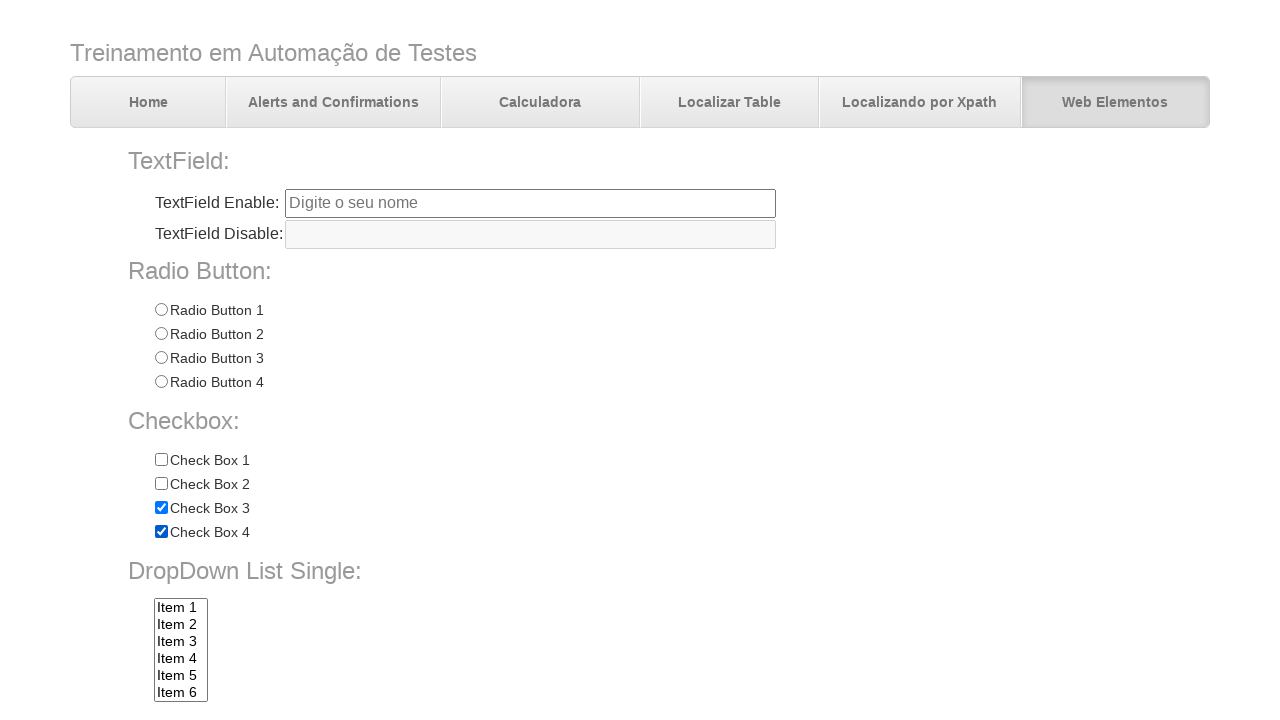

Verified that Check 1 is not selected
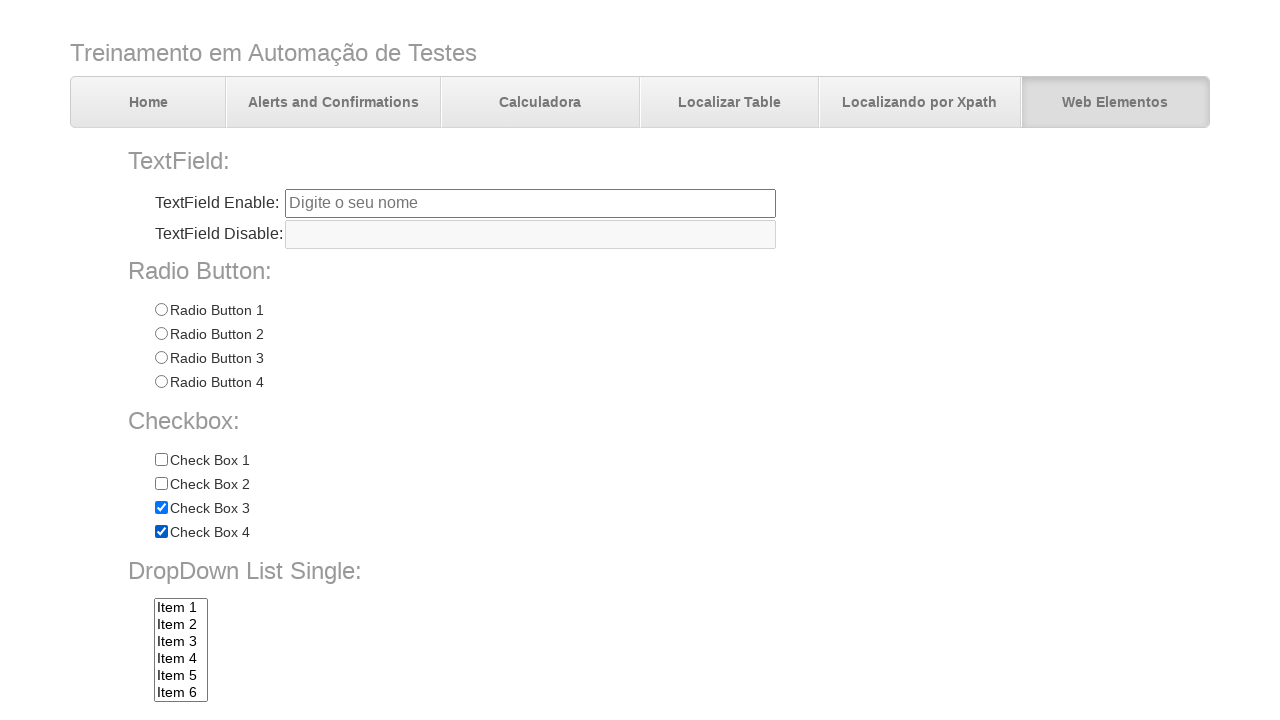

Verified that Check 2 is not selected
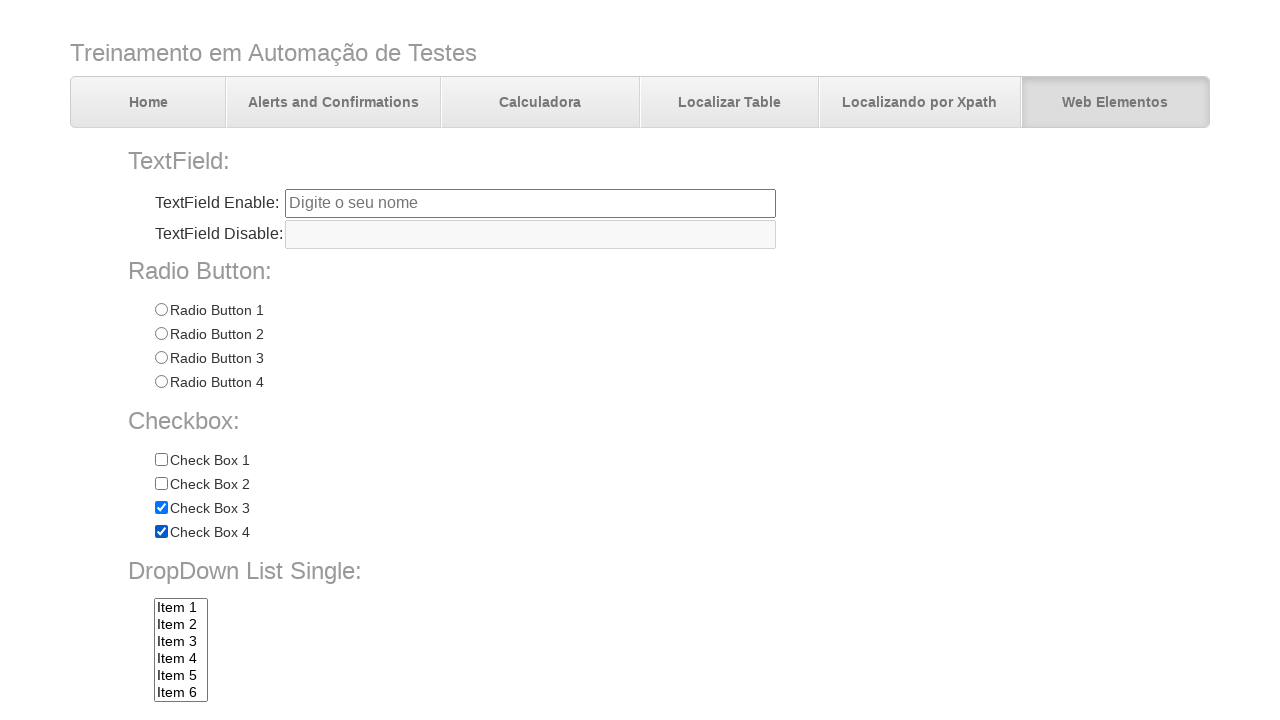

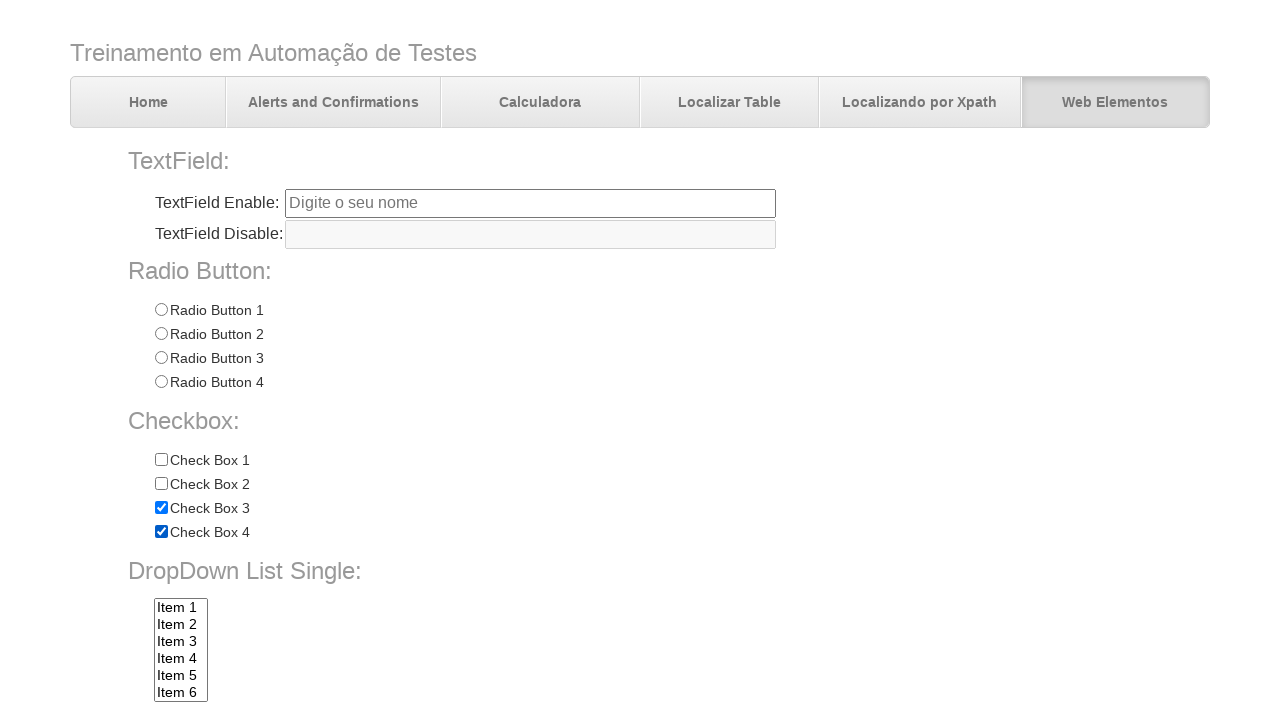